Fills out a complete contact form with name, email, message and a captcha answer, then submits it

Starting URL: https://ultimateqa.com/complicated-page/

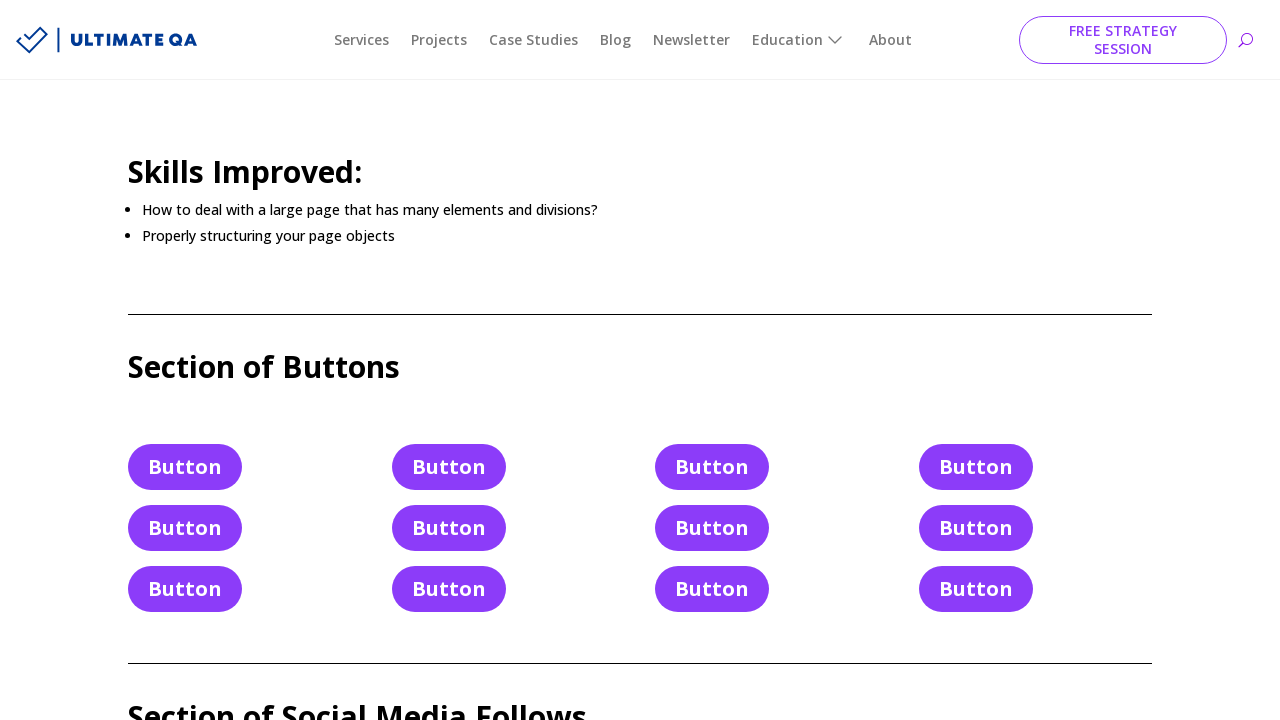

Filled name field with 'Marina' on //*[@id="et_pb_contact_name_0"]
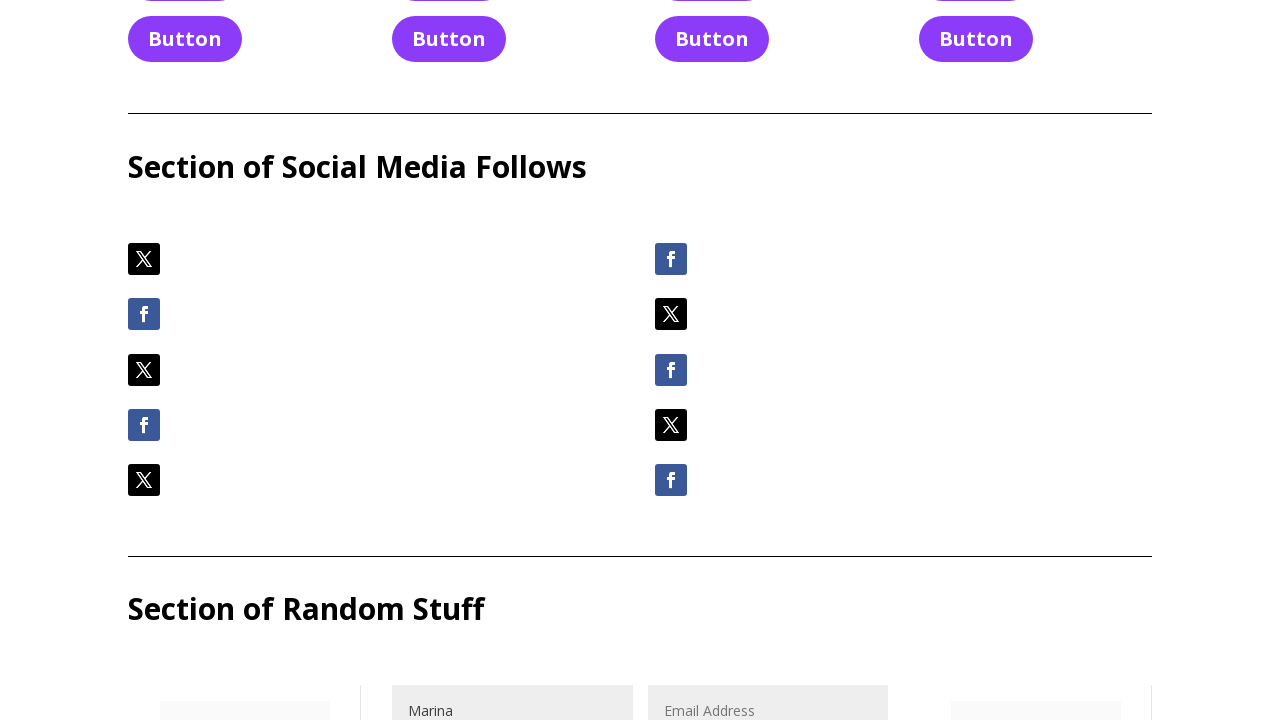

Filled email field with 'marina@gmail.com' on //*[@id="et_pb_contact_email_0"]
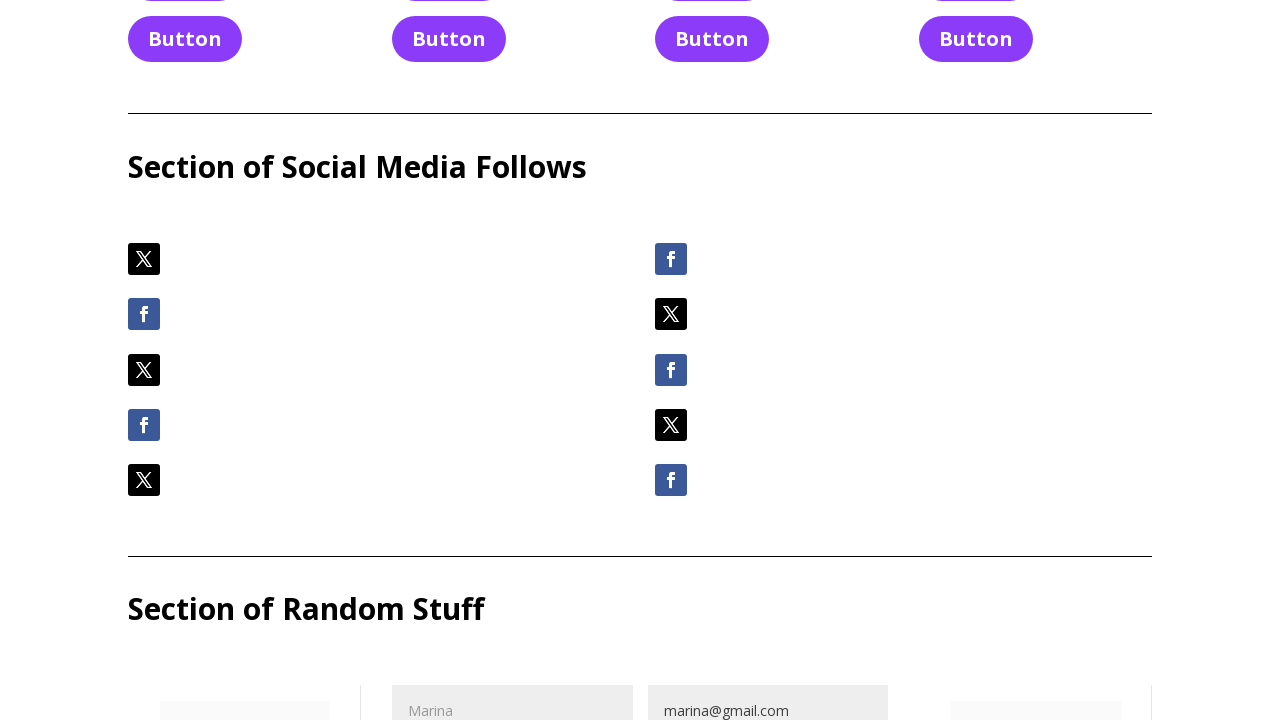

Filled message field with 'Hello, how are you?' on //*[@id="et_pb_contact_message_0"]
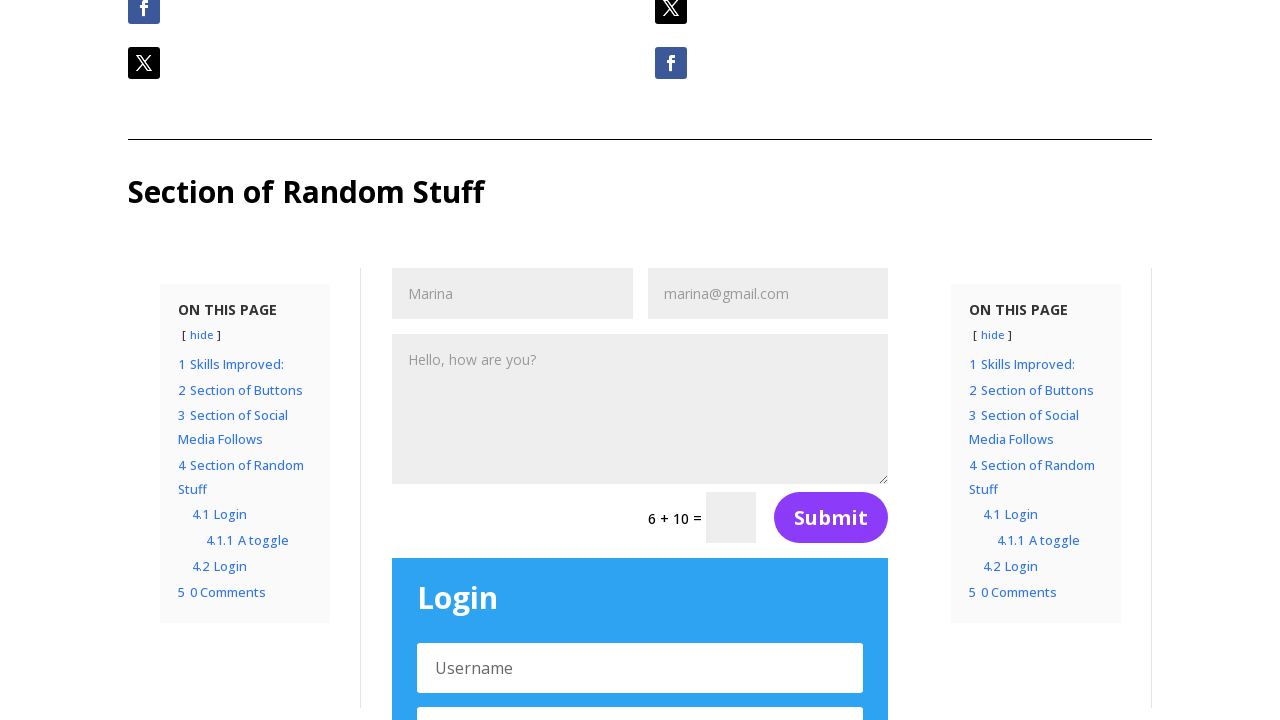

Filled captcha answer field with '20' on // *[ @ id = "et_pb_contact_form_0"] / div[2] / form / div / div / p / input
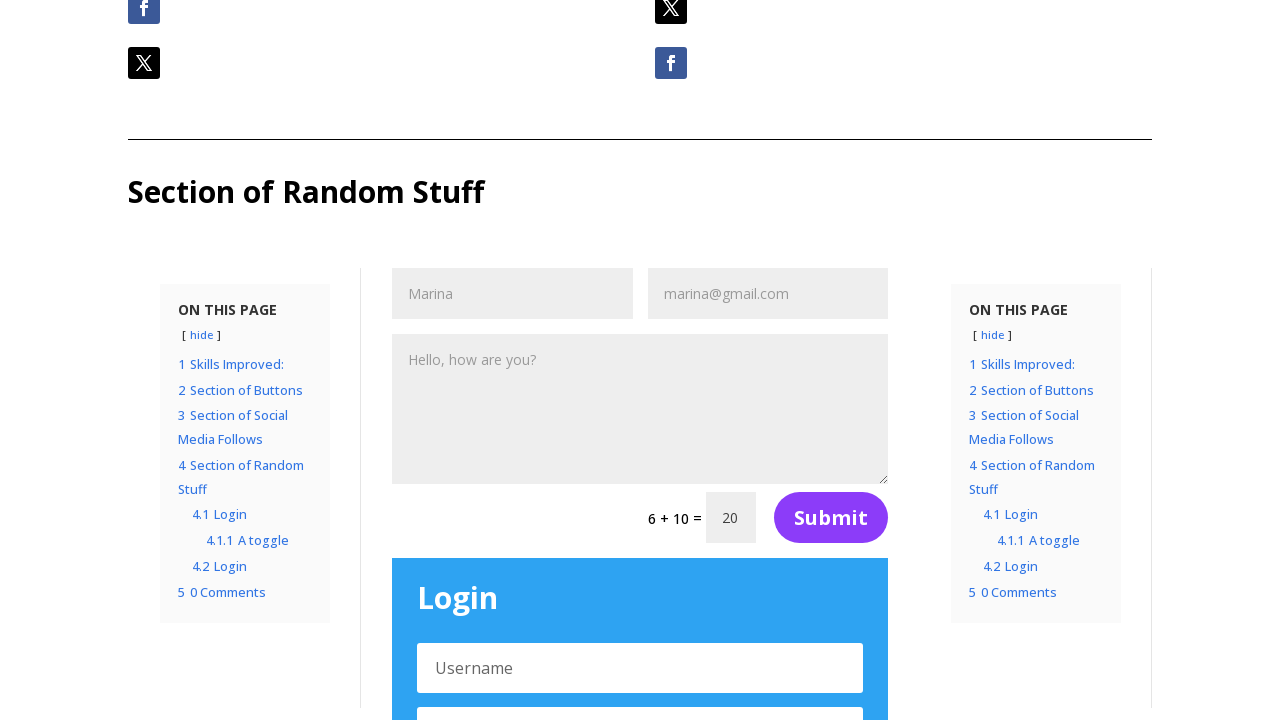

Clicked submit button to submit contact form at (831, 518) on xpath=//*[@id="et_pb_contact_form_0"]/div[2]/form/div/button
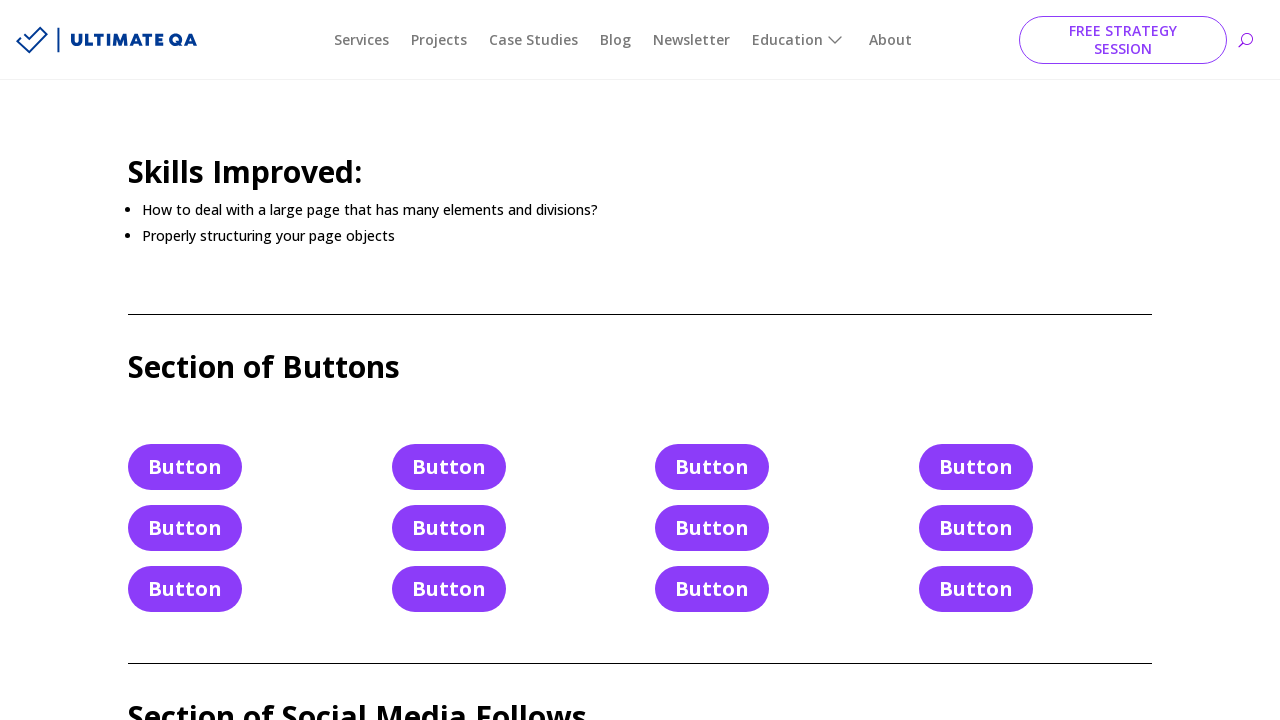

Waited 2 seconds for form submission to complete
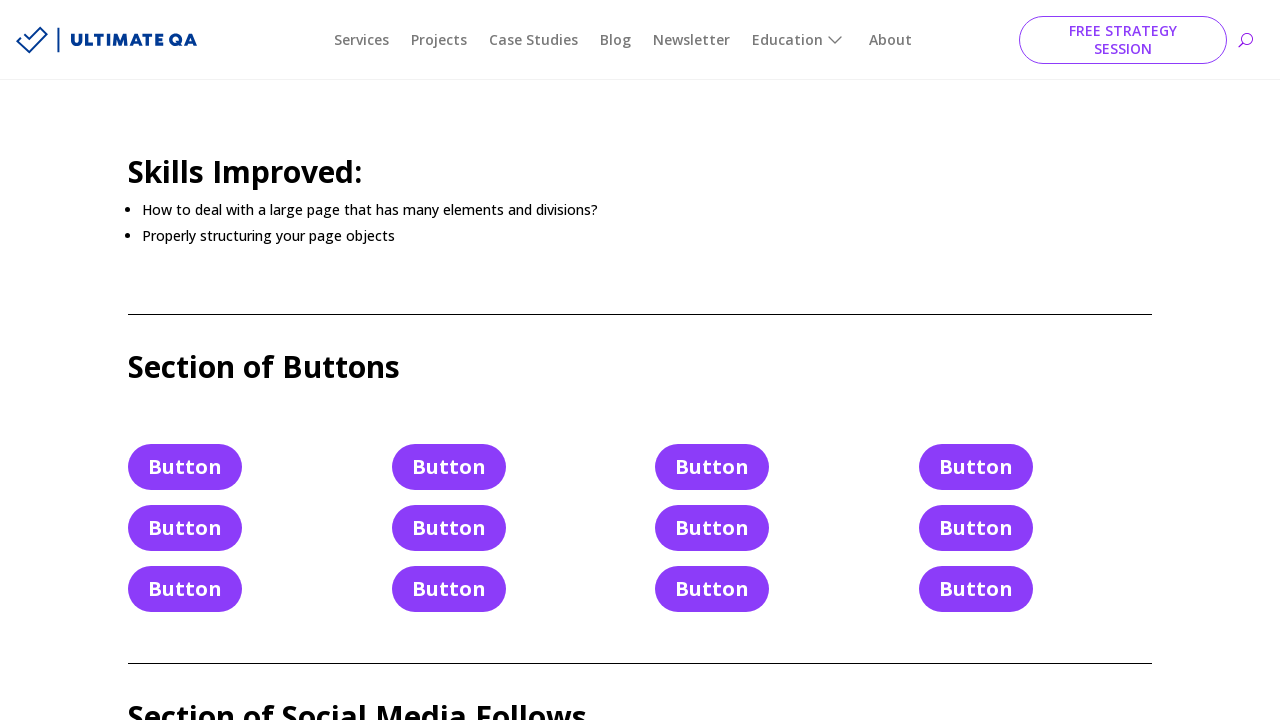

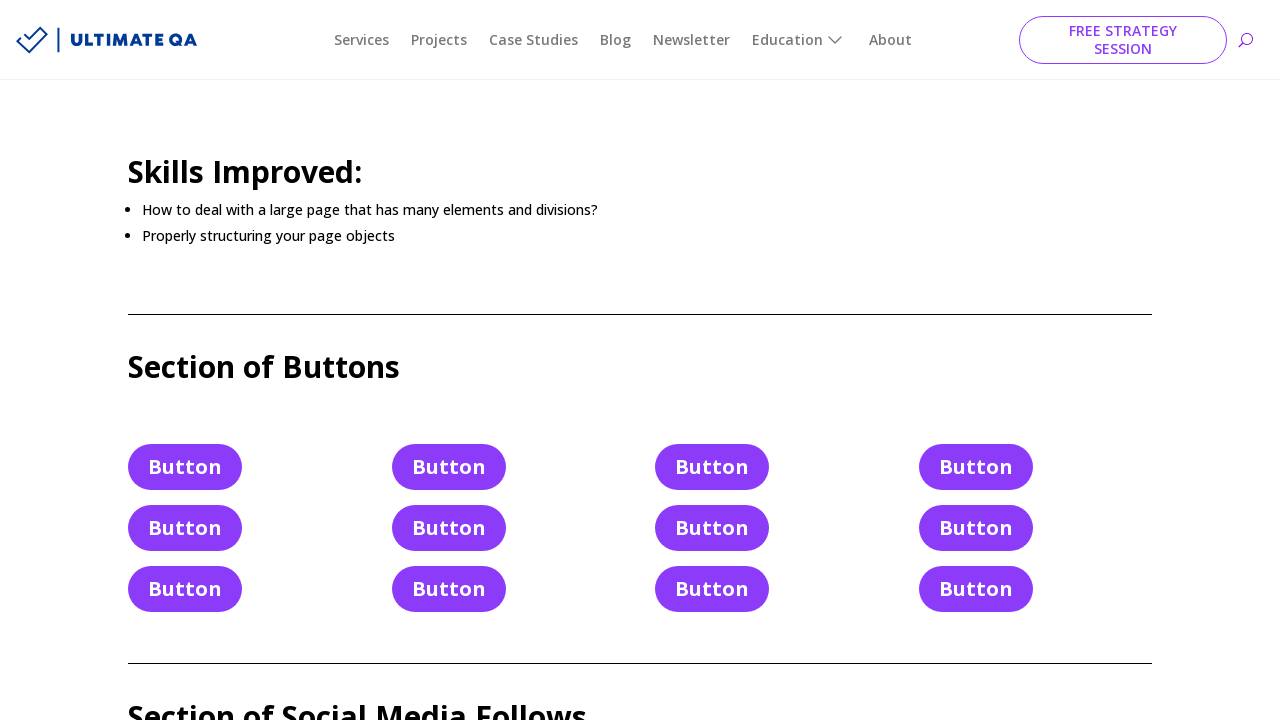